Tests JavaScript alert handling by clicking a button that triggers an alert and accepting it

Starting URL: https://the-internet.herokuapp.com/javascript_alerts

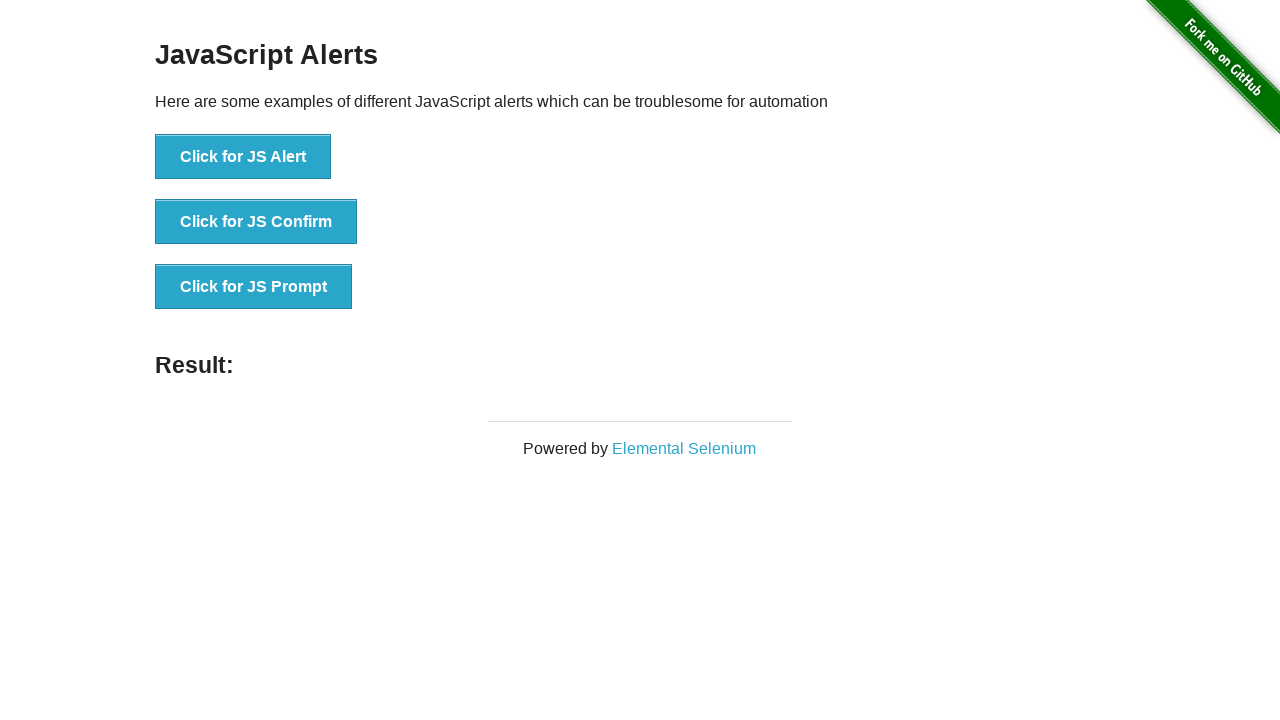

Clicked button to trigger JavaScript alert at (243, 157) on button:has-text('Click for JS Alert')
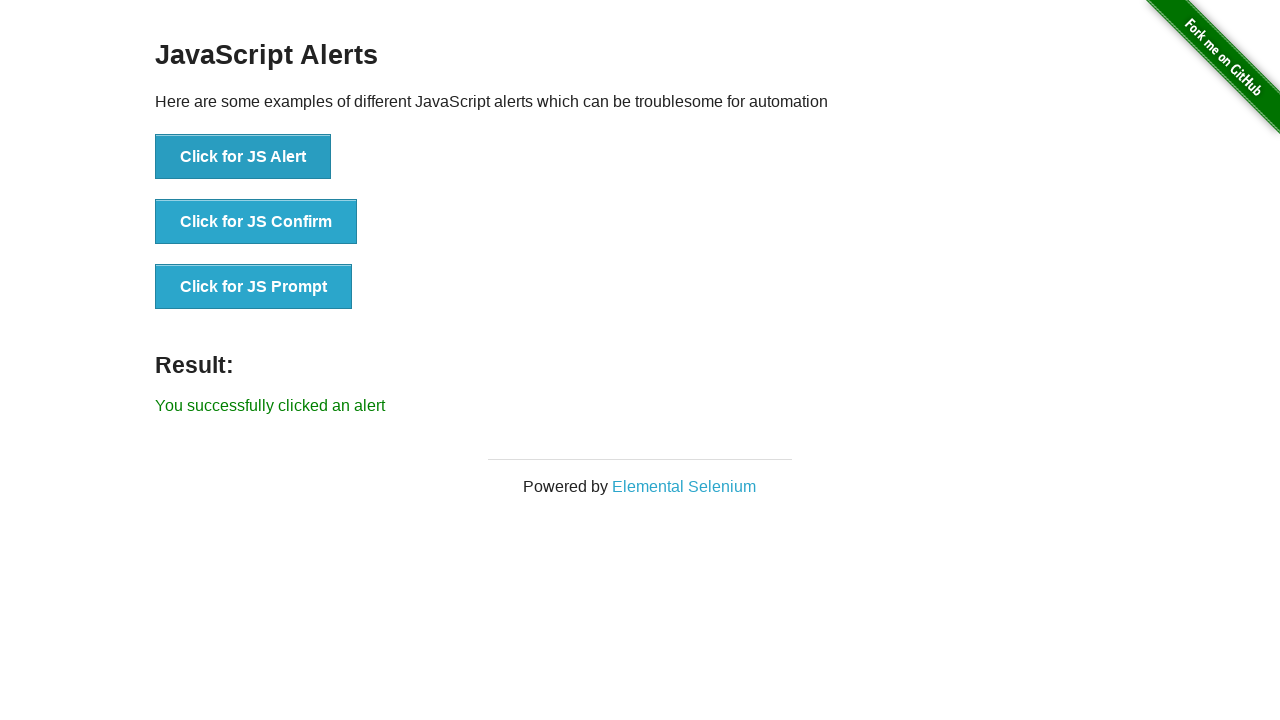

Set up dialog handler to accept alert
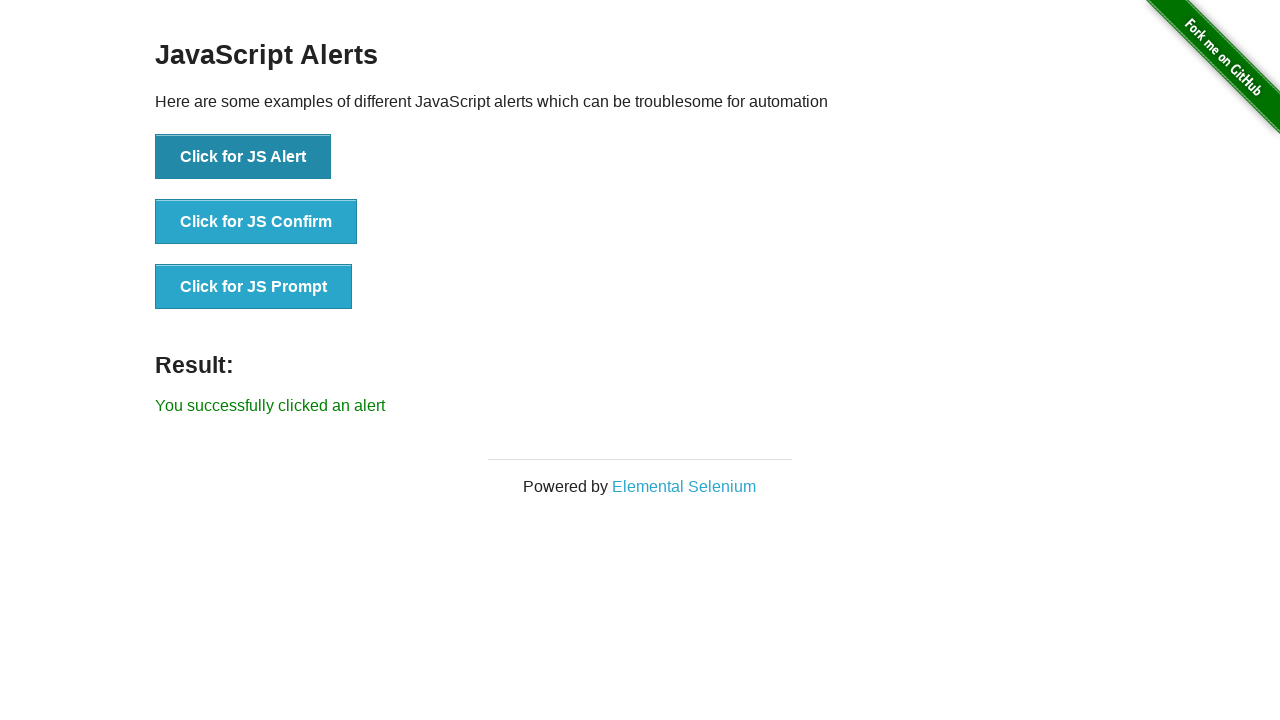

Waited for alert to be processed
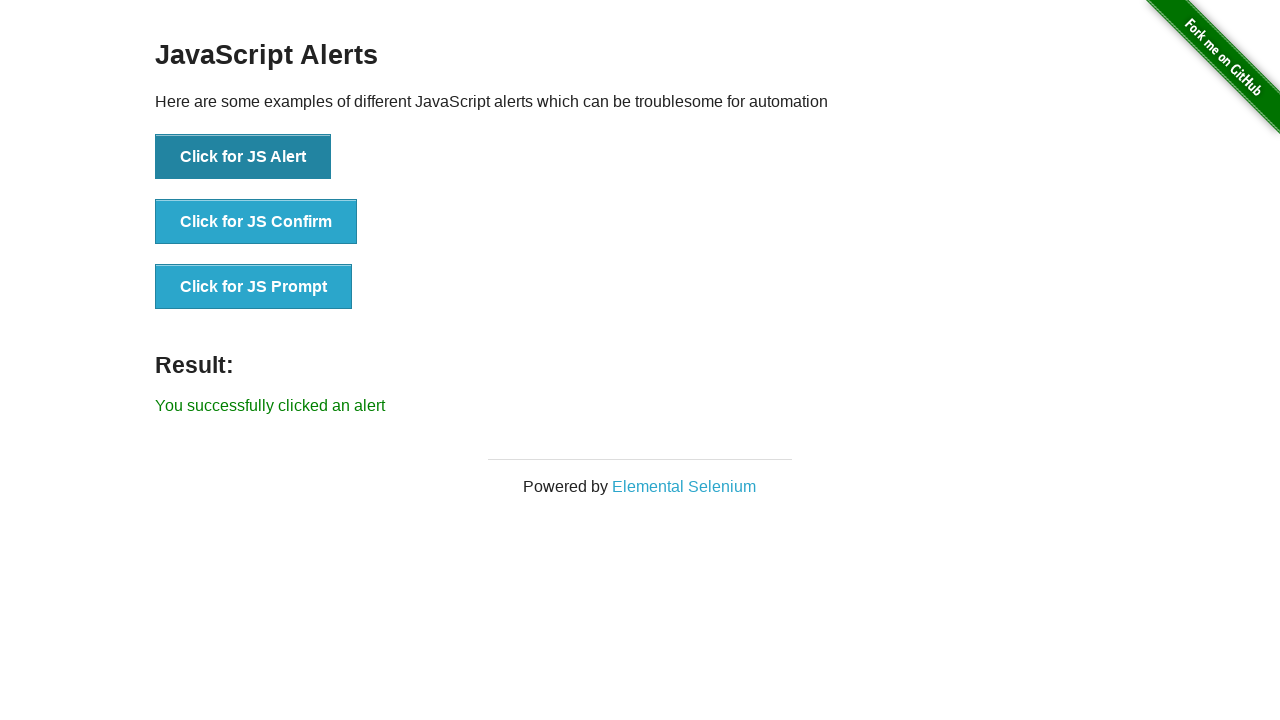

Verified success message appeared after accepting alert
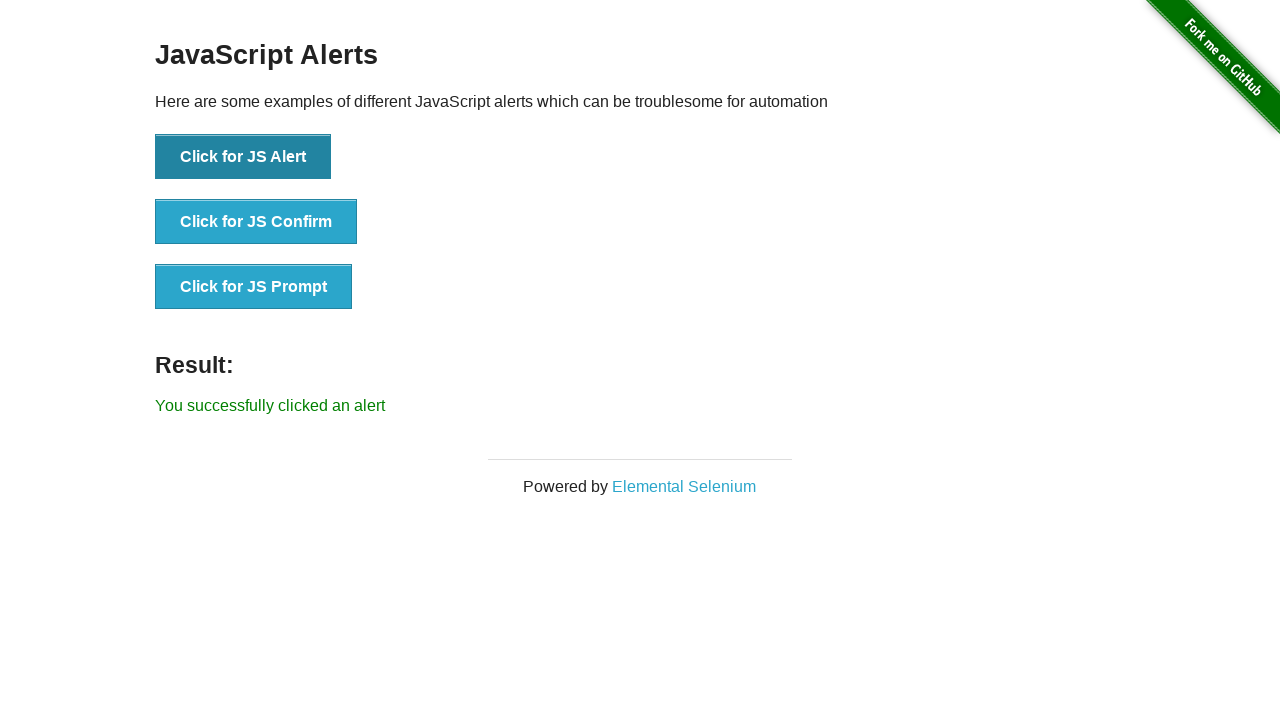

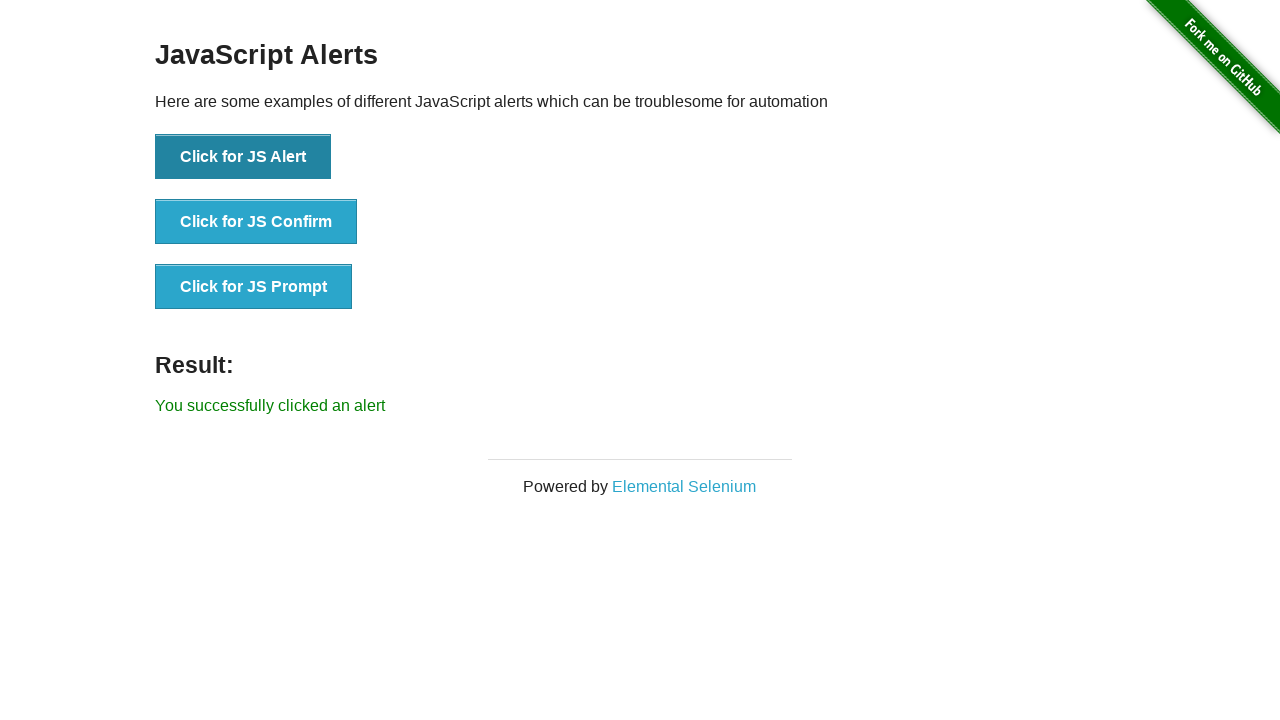